Tests iframe handling by switching to the first iframe on the page and clicking a toggle element within it

Starting URL: https://automationtesting.co.uk/iframes.html

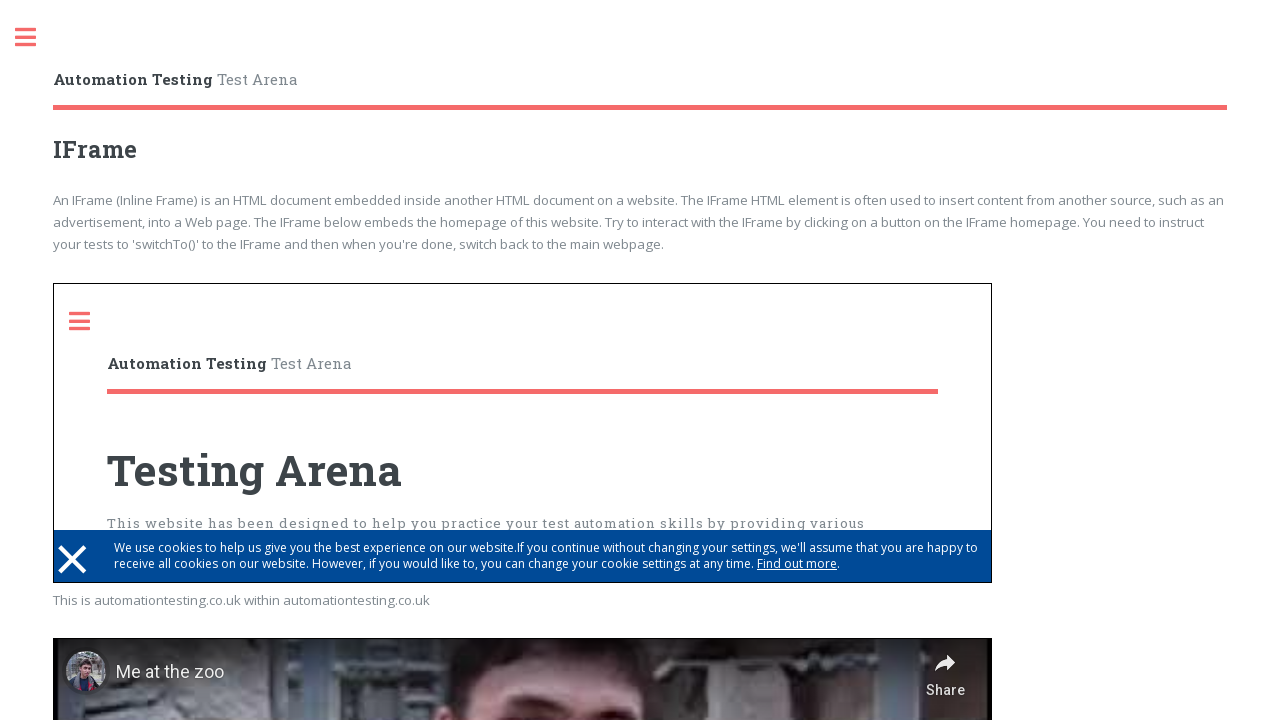

Located the first iframe on the page
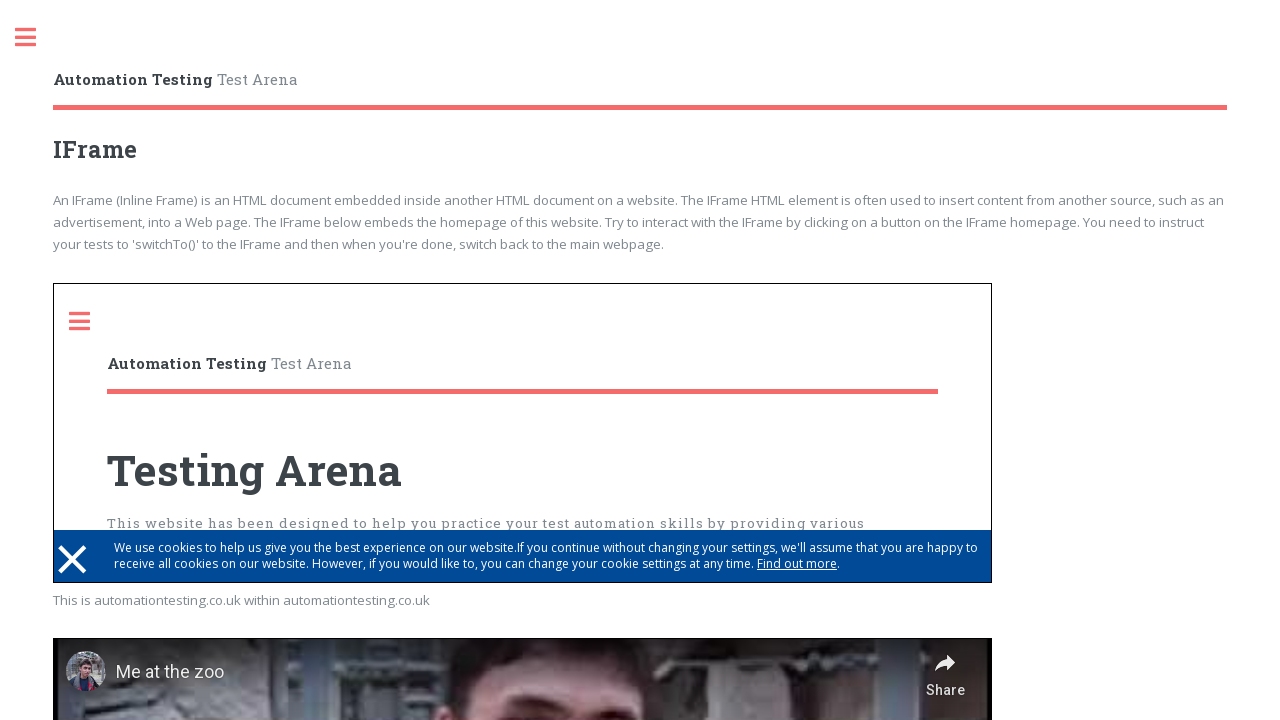

Clicked the Toggle link within the iframe at (90, 321) on xpath=(//iframe)[1] >> internal:control=enter-frame >> xpath=(//a[normalize-spac
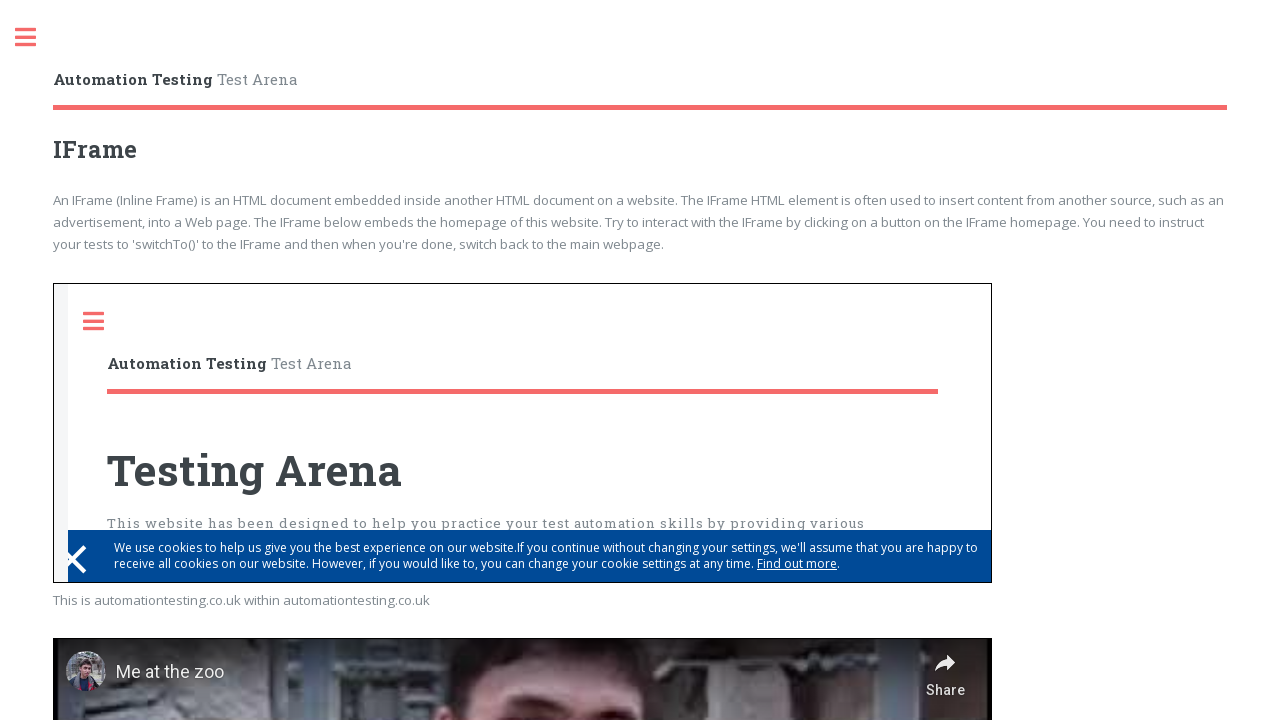

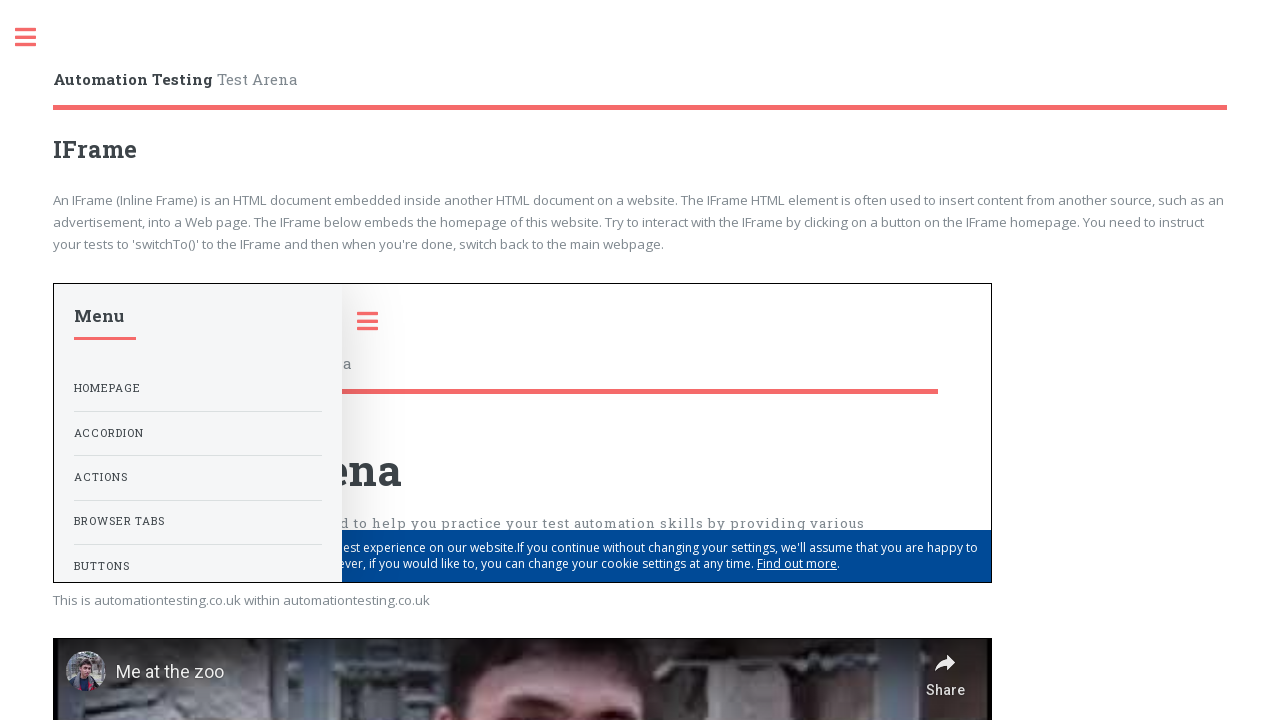